Tests a registration form by filling in three required fields (name, surname, email) and verifying that the form submission succeeds with a congratulations message.

Starting URL: http://suninjuly.github.io/registration1.html

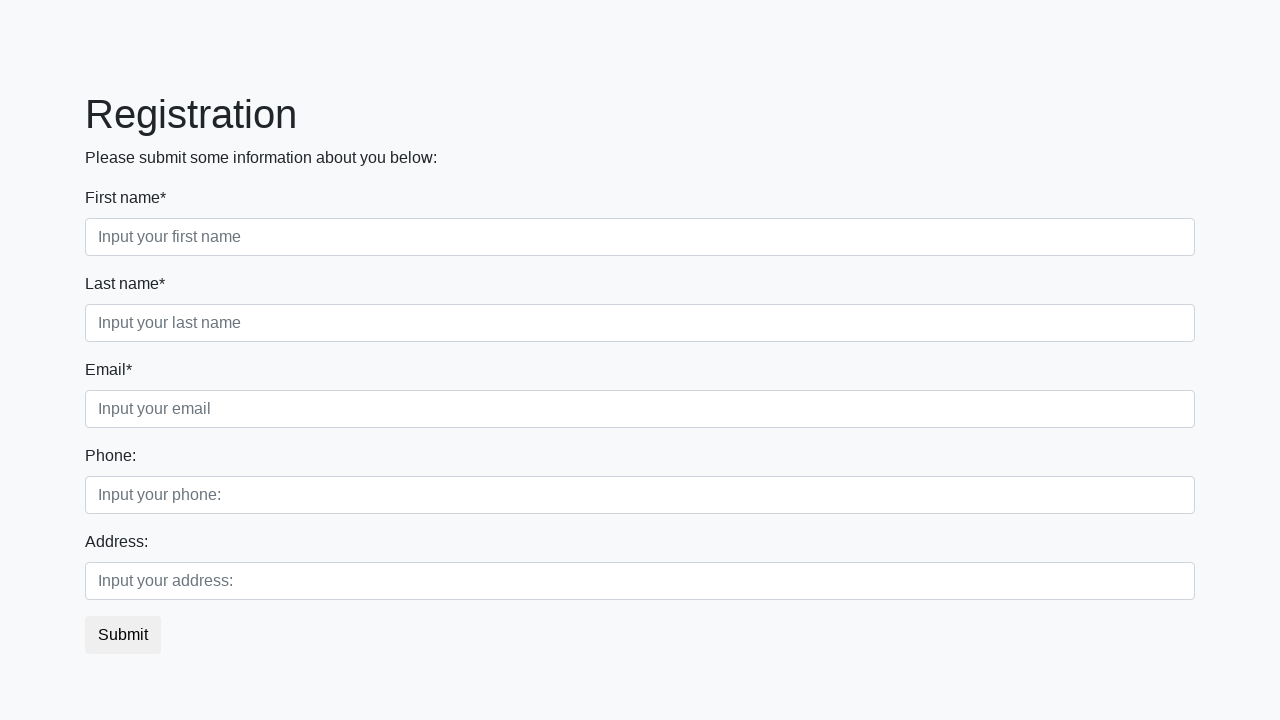

Filled first name field with 'Jonathan' on .form-control.first
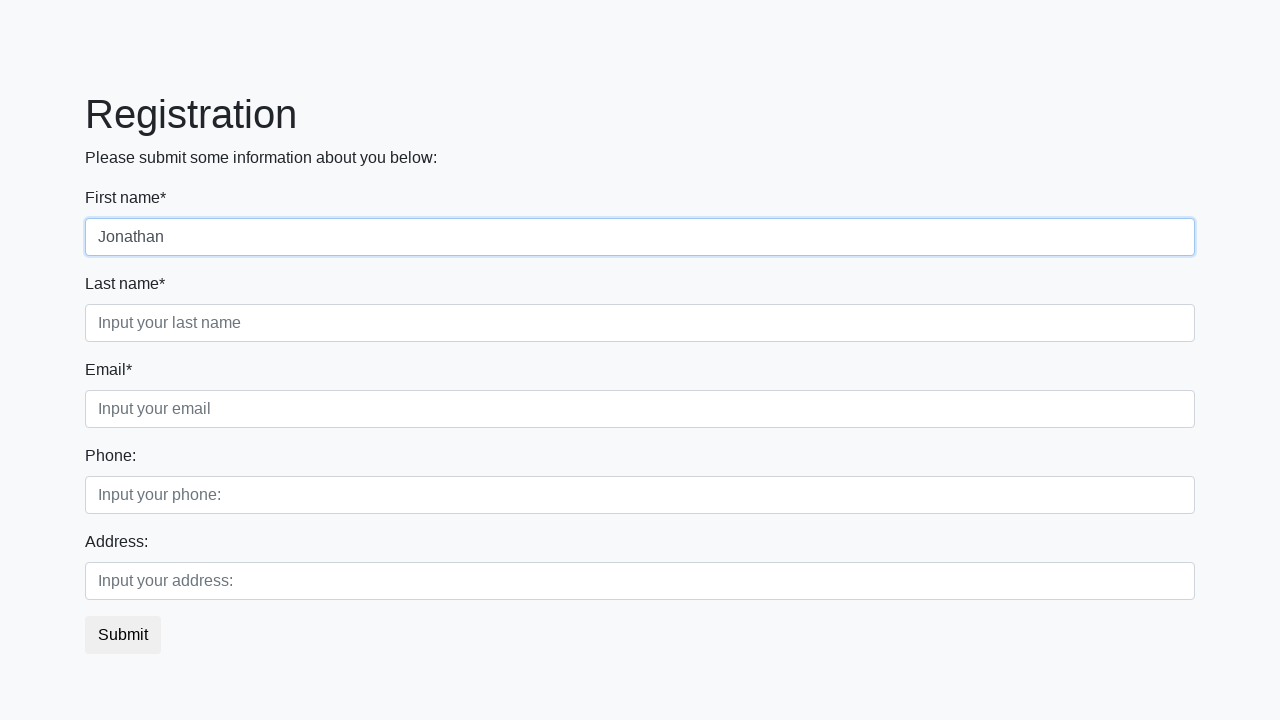

Filled last name field with 'Smith' on .form-control.second
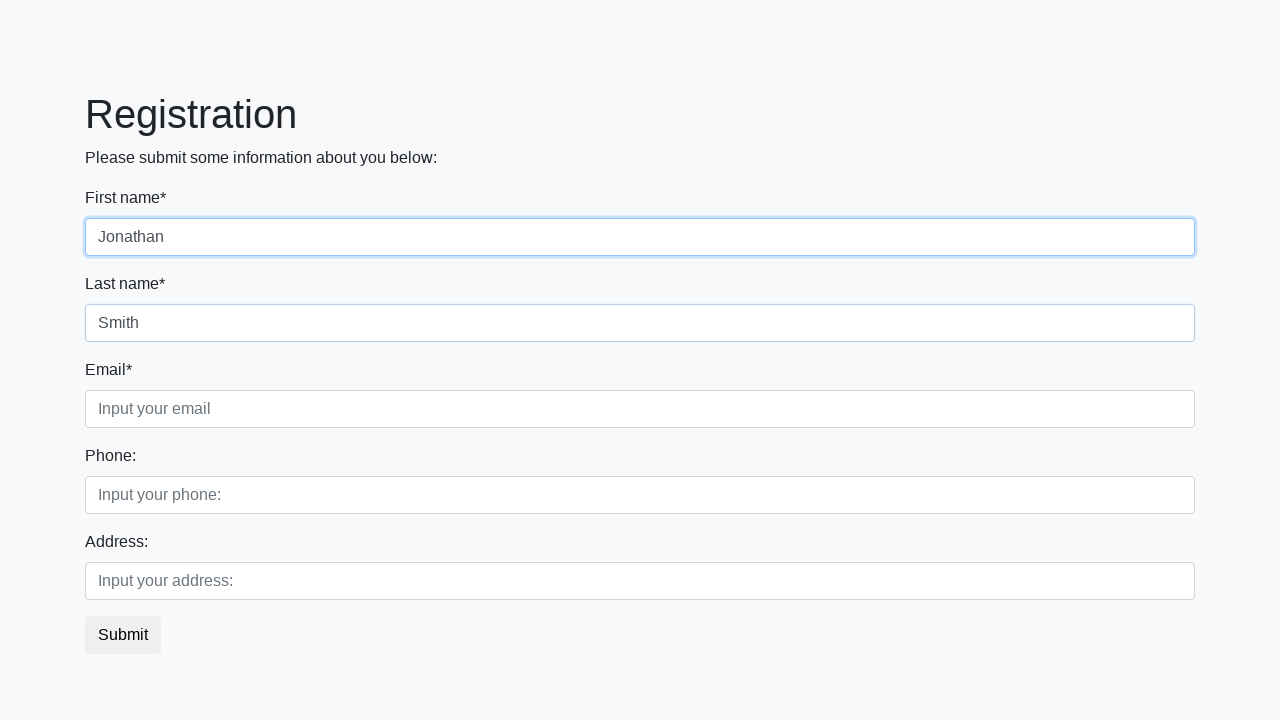

Filled email field with 'jonathan.smith@testmail.com' on .form-control.third
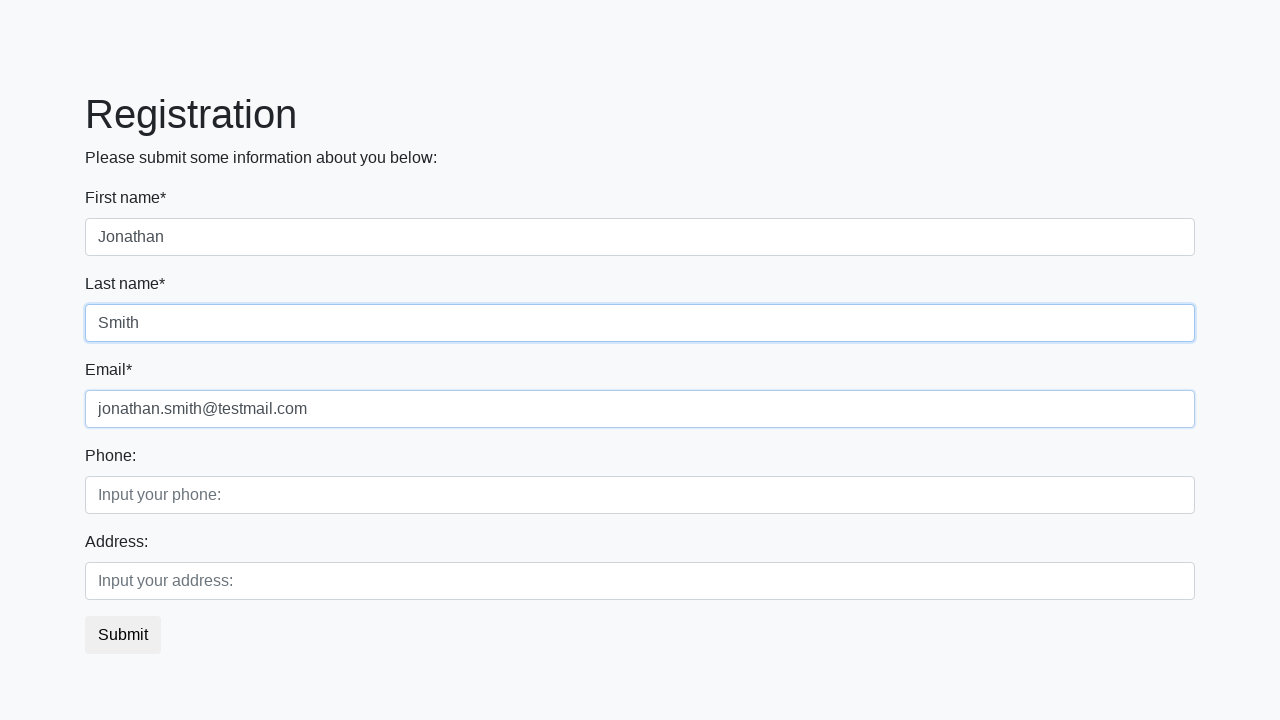

Clicked submit button to register at (123, 635) on button.btn
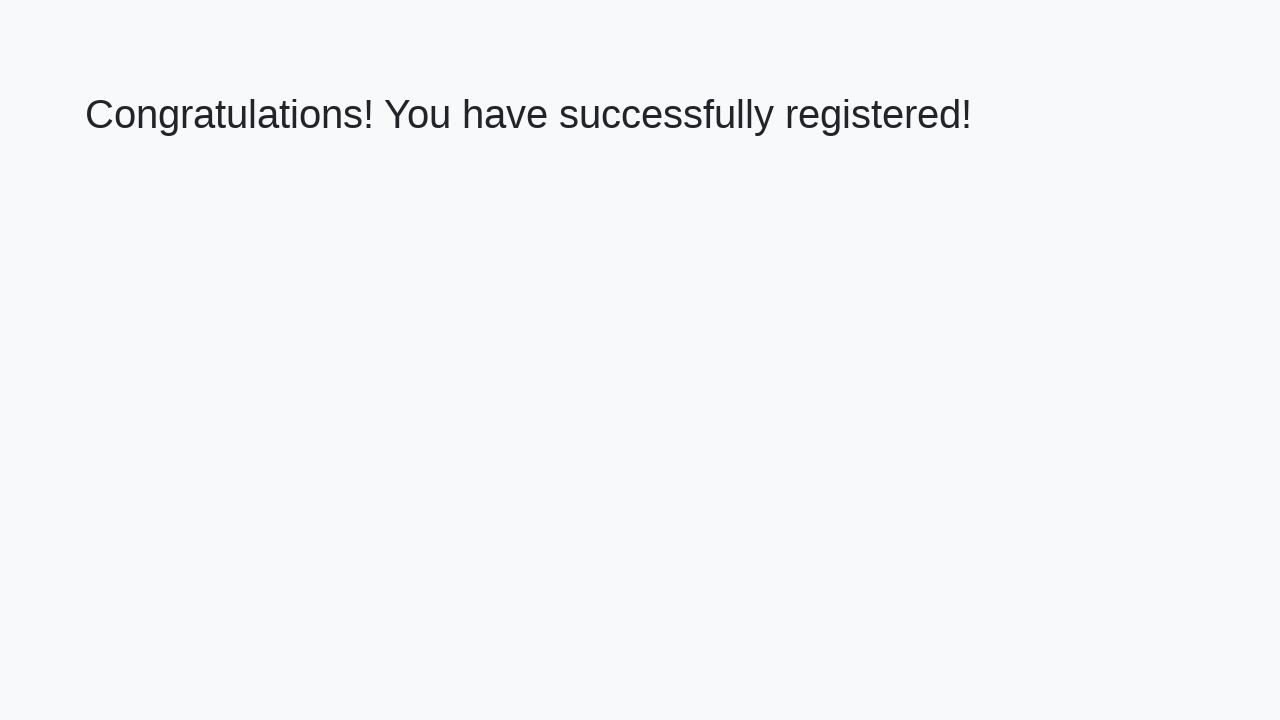

Success message heading loaded
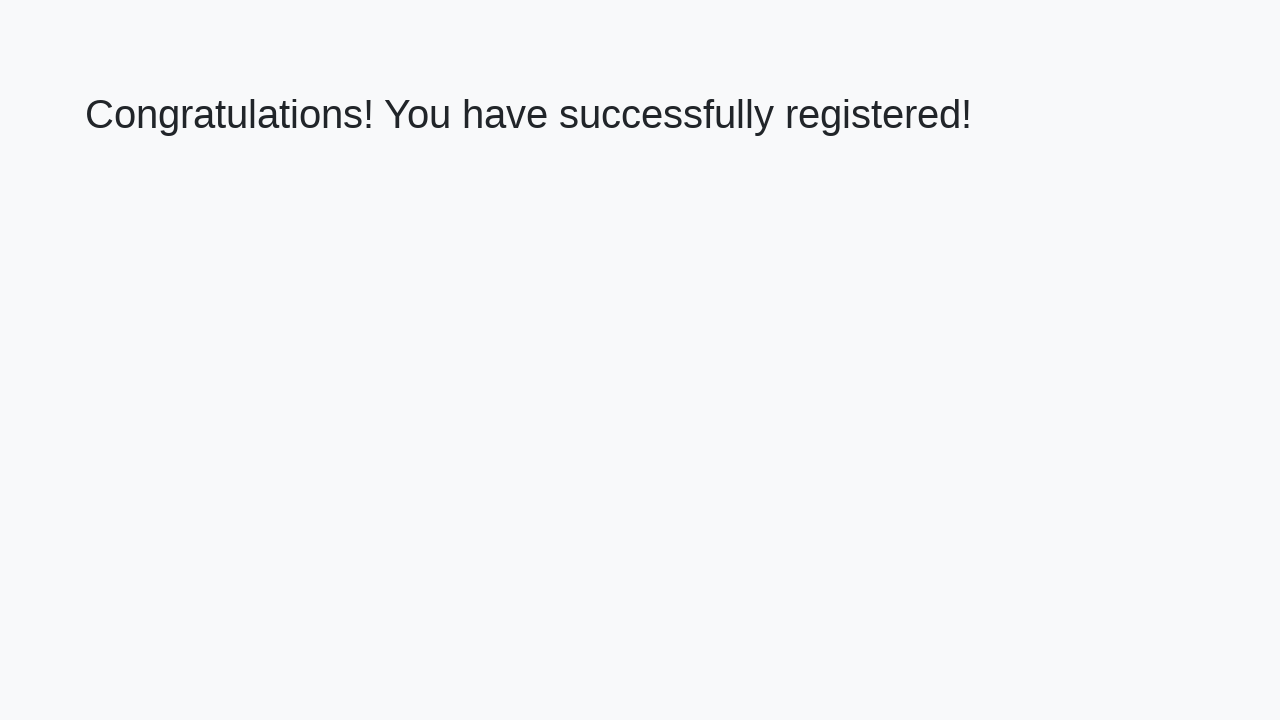

Retrieved success message text
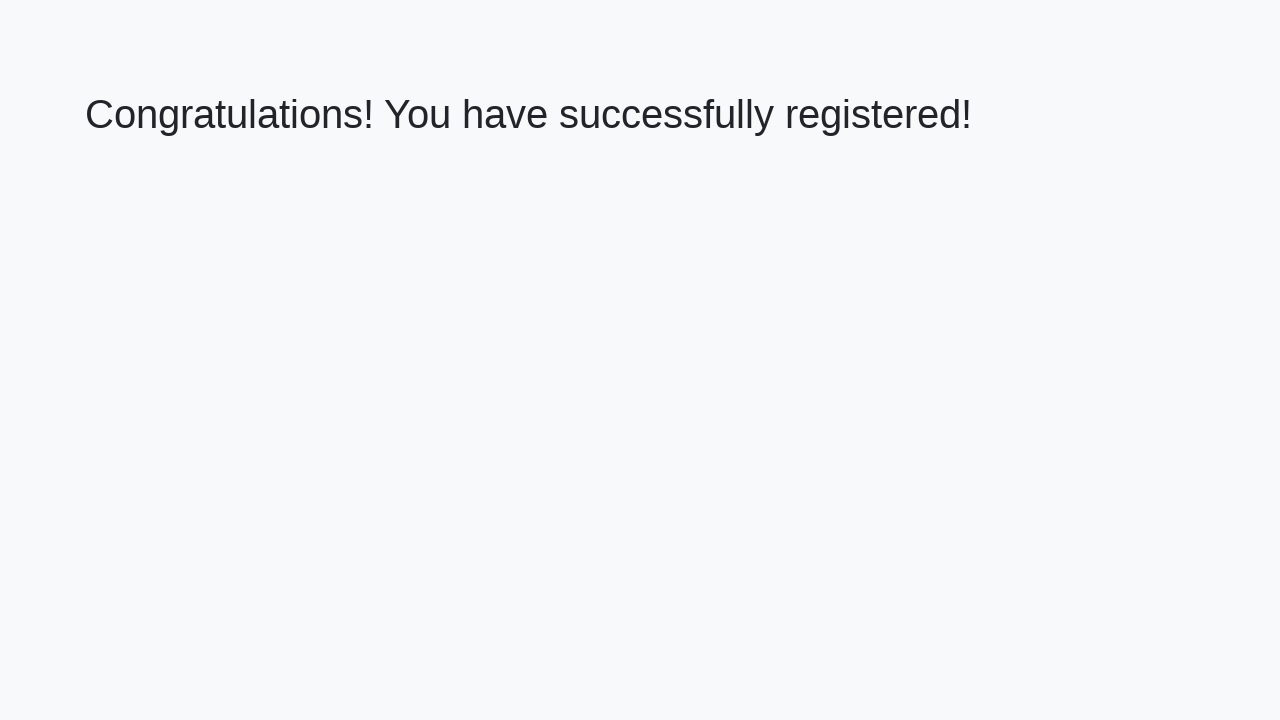

Verified congratulations message displayed correctly
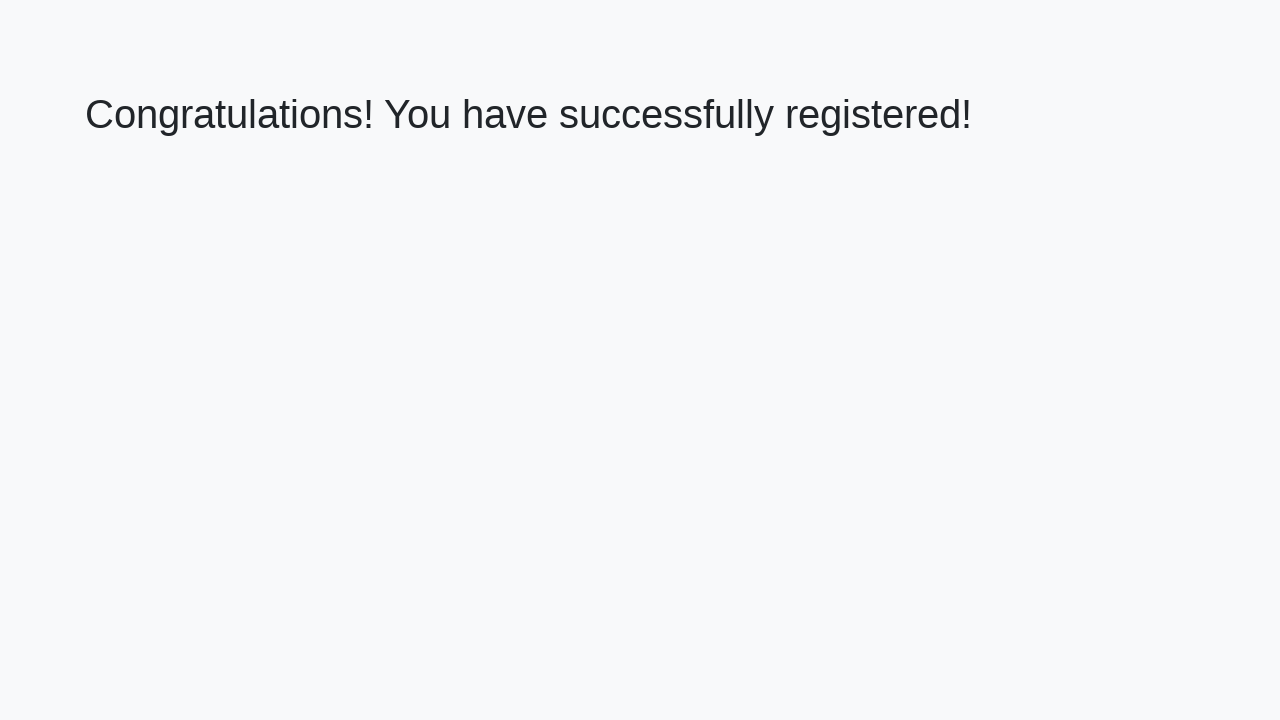

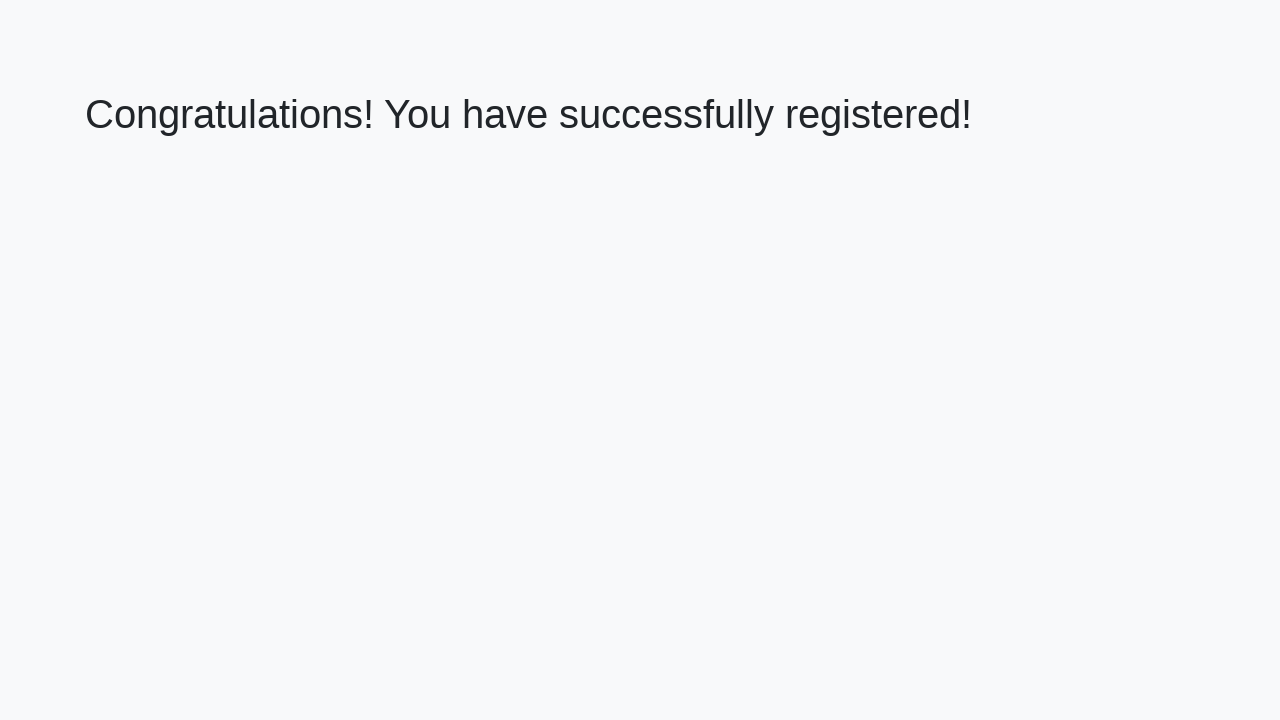